Navigates to a test page and clicks a button that triggers a JavaScript exception to test multiple log consumers

Starting URL: https://www.selenium.dev/selenium/web/bidi/logEntryAdded.html

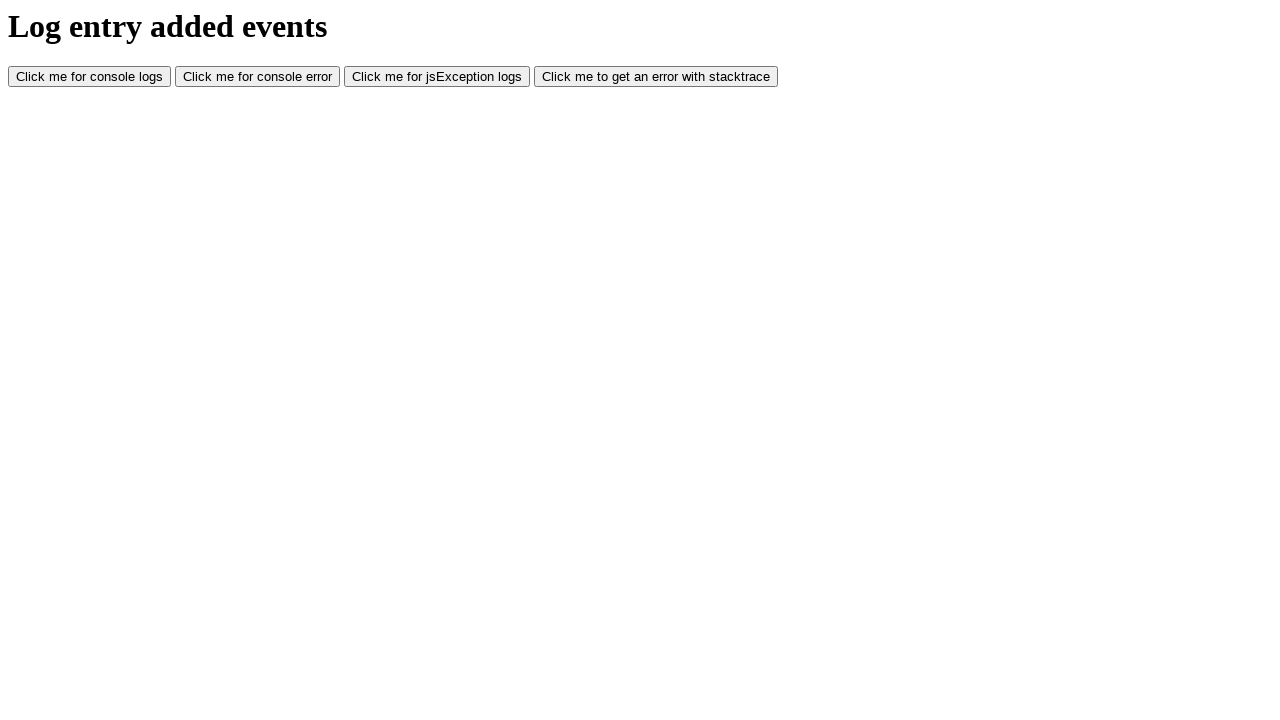

Clicked button to trigger JavaScript exception at (437, 77) on #jsException
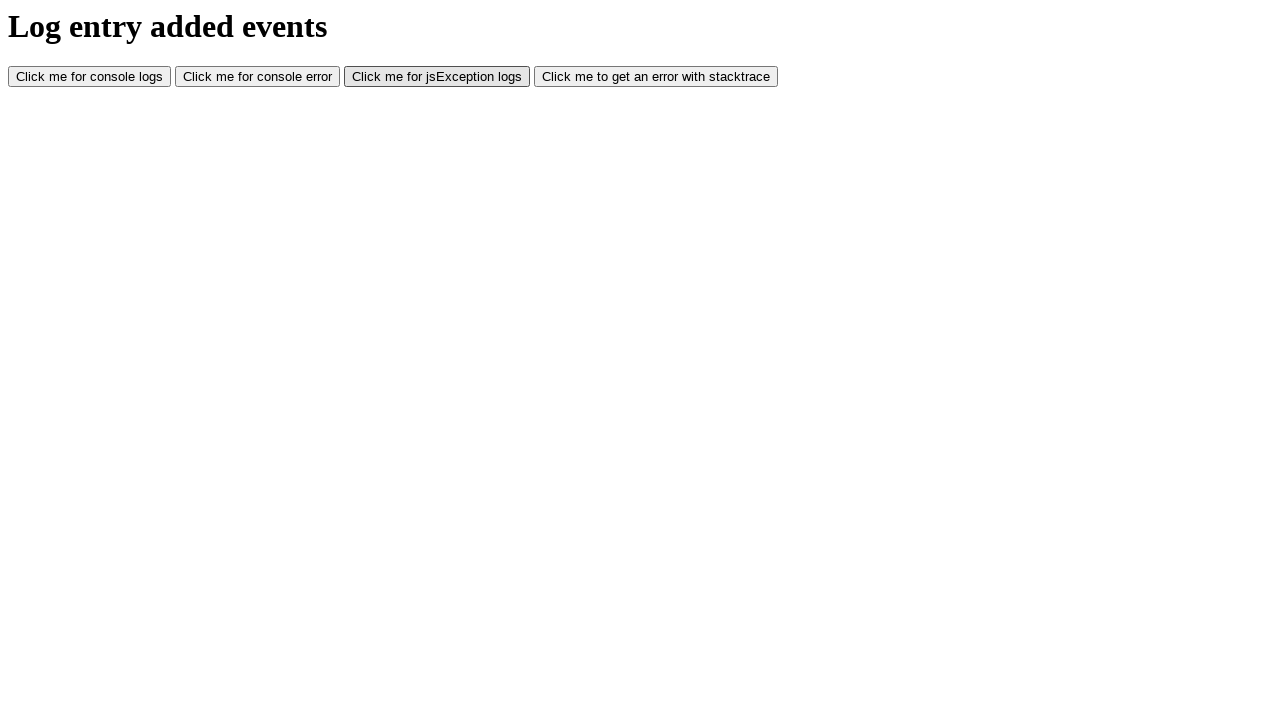

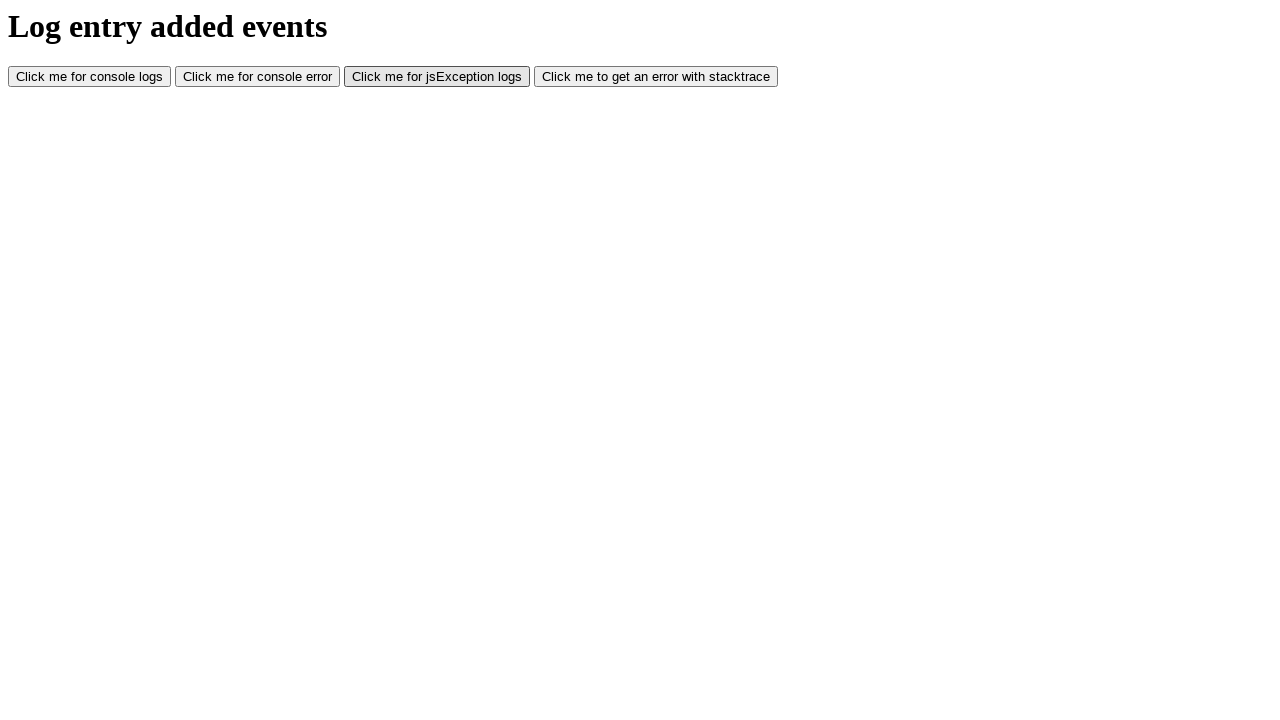